Tests JavaScript prompt box functionality by clicking to trigger an alert with textbox, entering text into the prompt, and dismissing it.

Starting URL: https://demo.automationtesting.in/Alerts.html

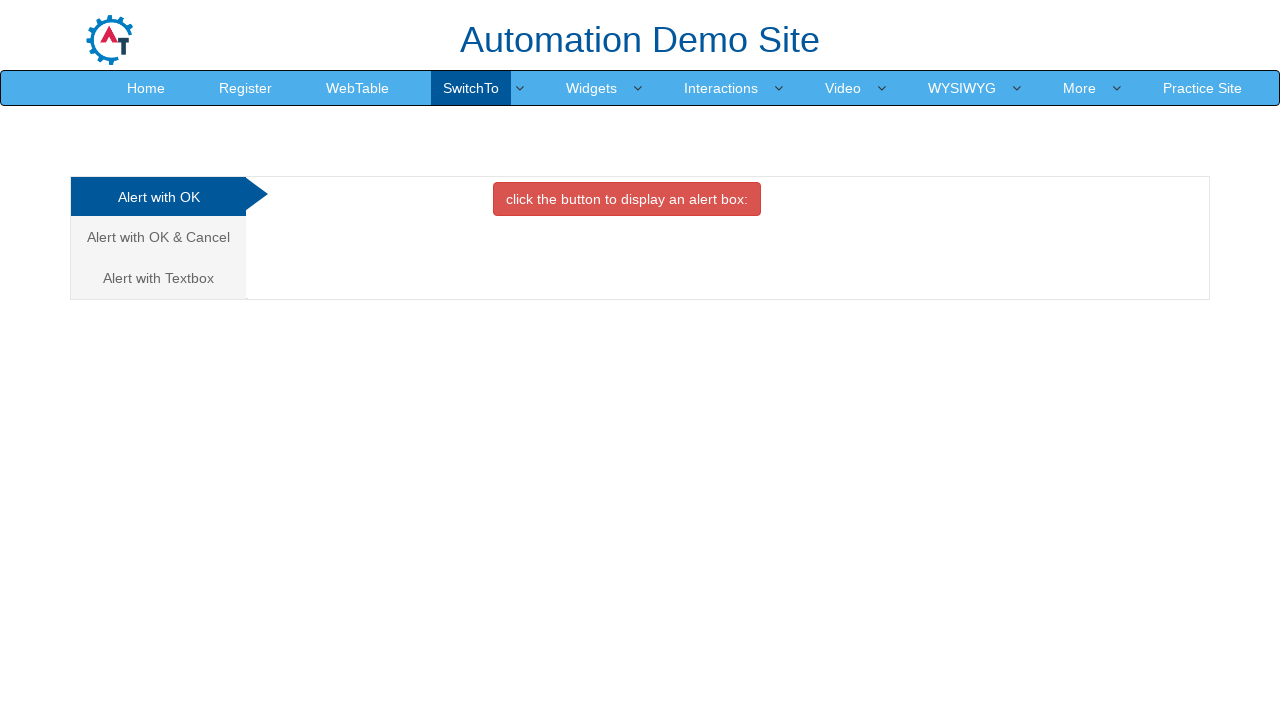

Clicked on 'Alert with Textbox' tab at (158, 278) on xpath=//a[contains(text(),'Alert with Textbox ')]
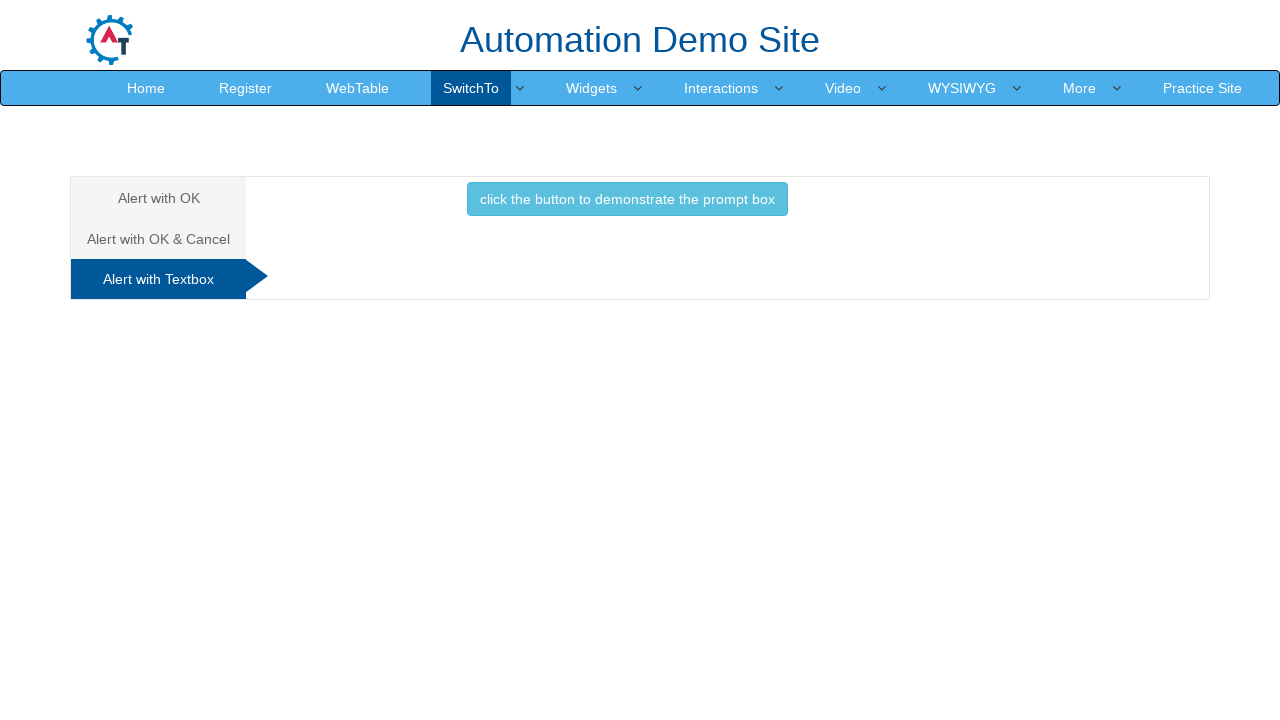

Set up dialog handler to dismiss prompt
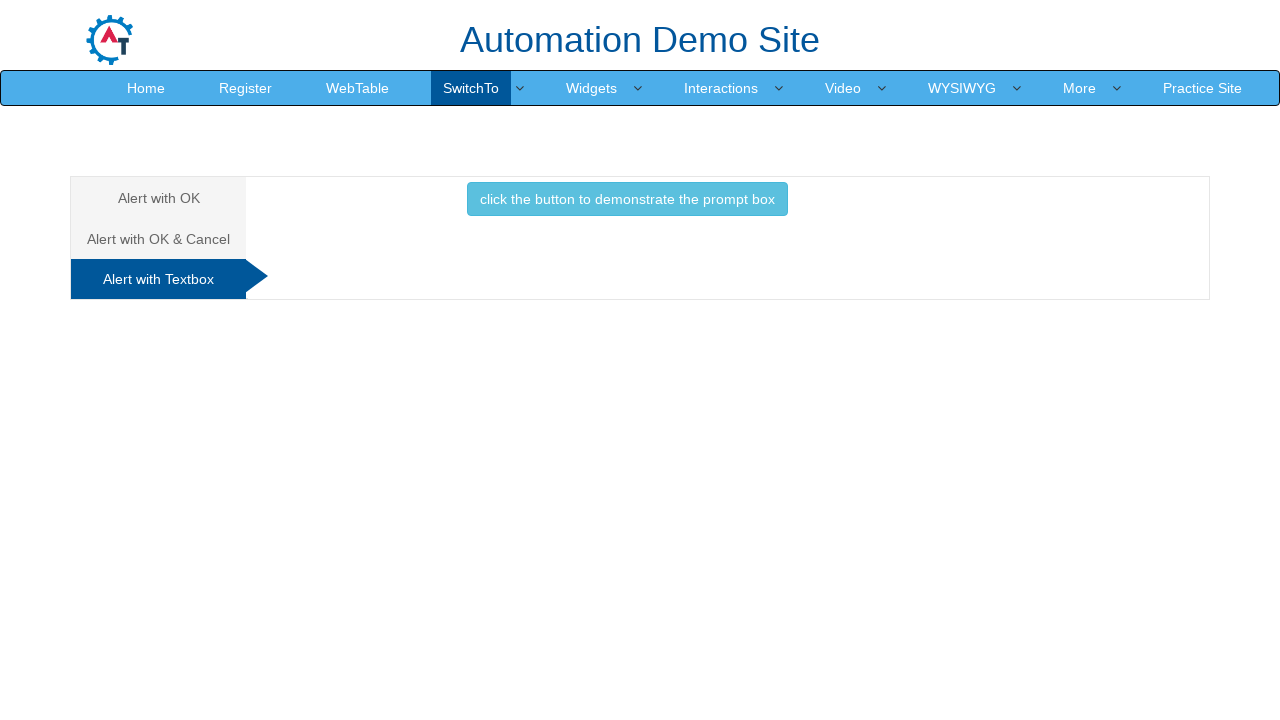

Registered dialog event listener
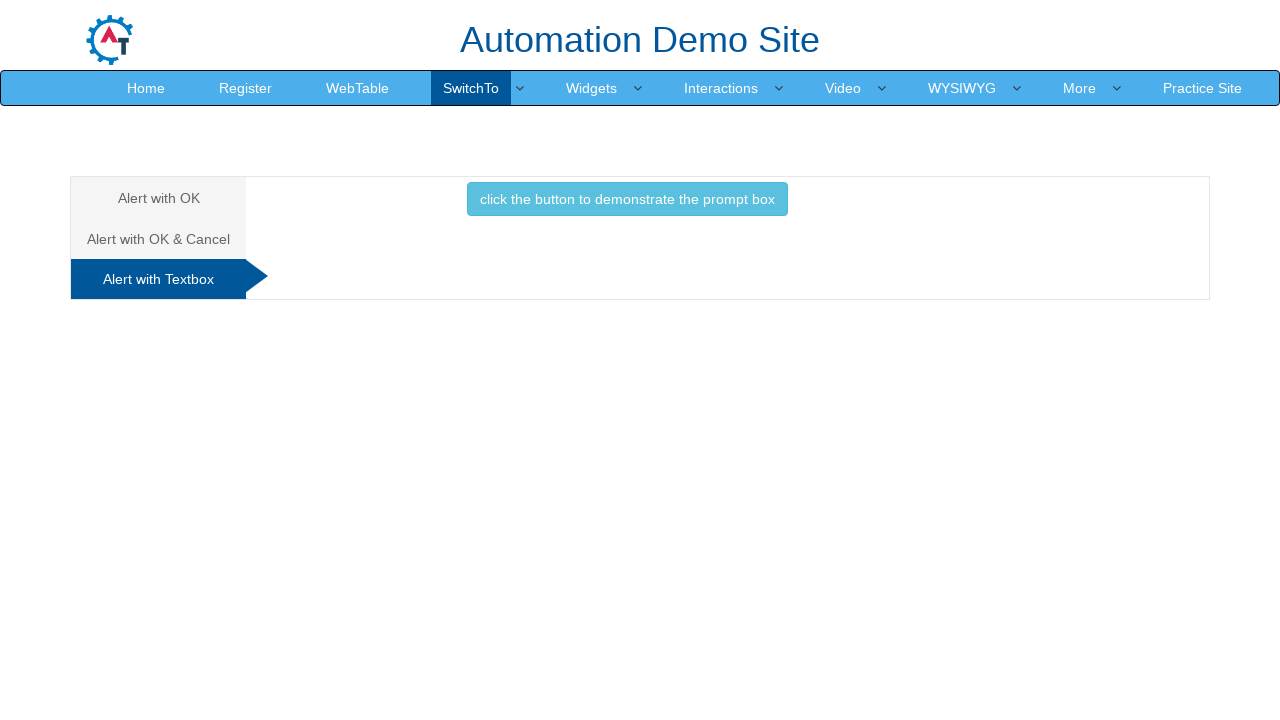

Clicked button to trigger the prompt box at (627, 199) on xpath=//button[contains(text(),'click the button to demonstrate the prompt box '
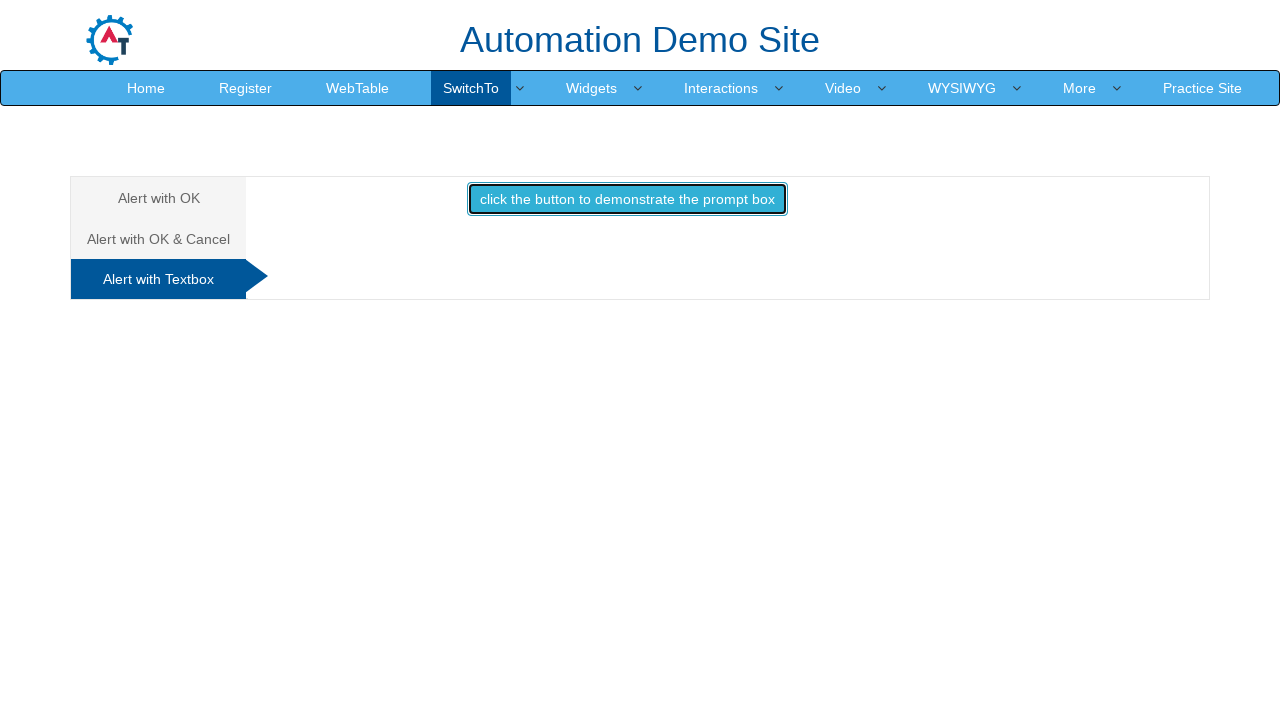

Waited 500ms for dialog handling to complete
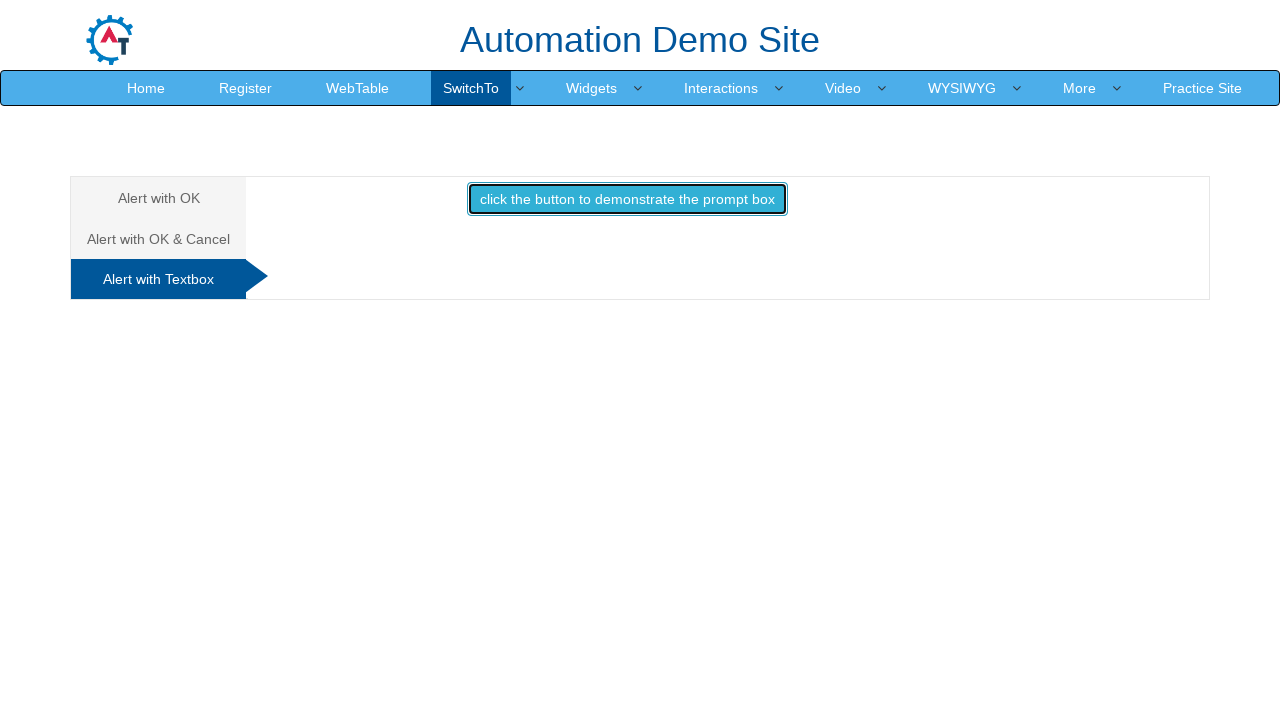

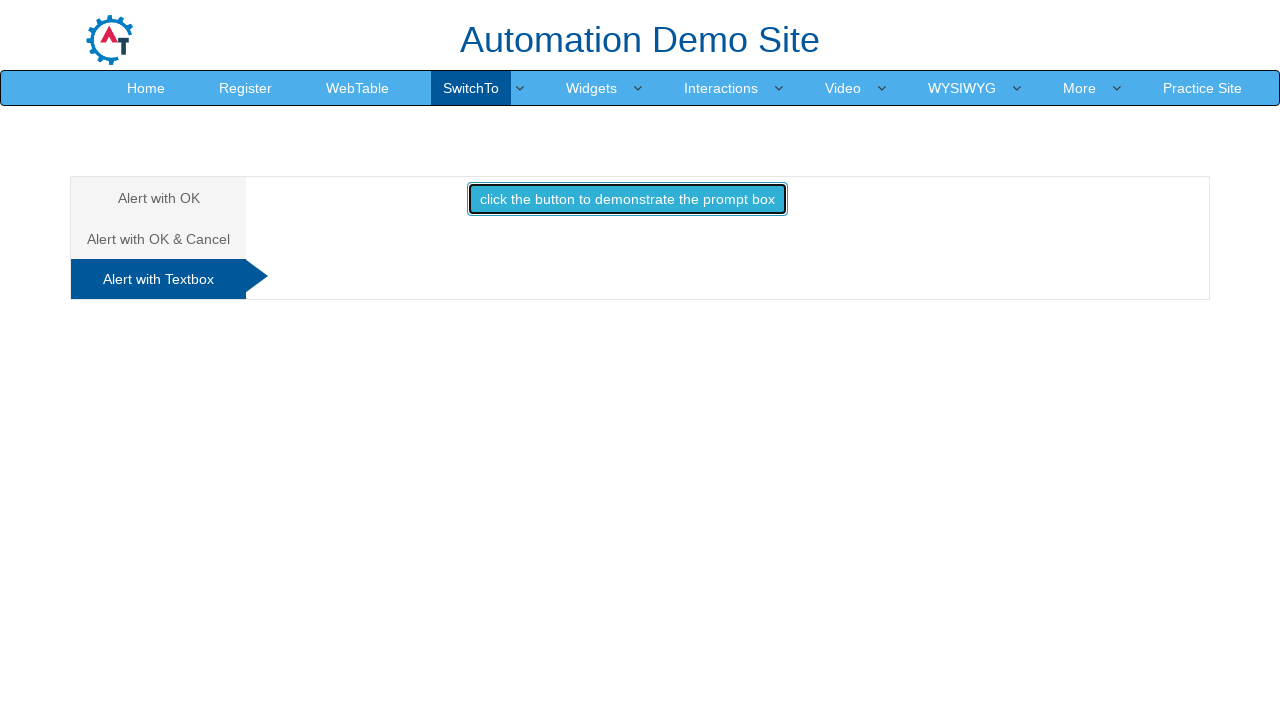